Checks all checkboxes in reverse order and verifies each is checked

Starting URL: https://artoftesting.com/samplesiteforselenium

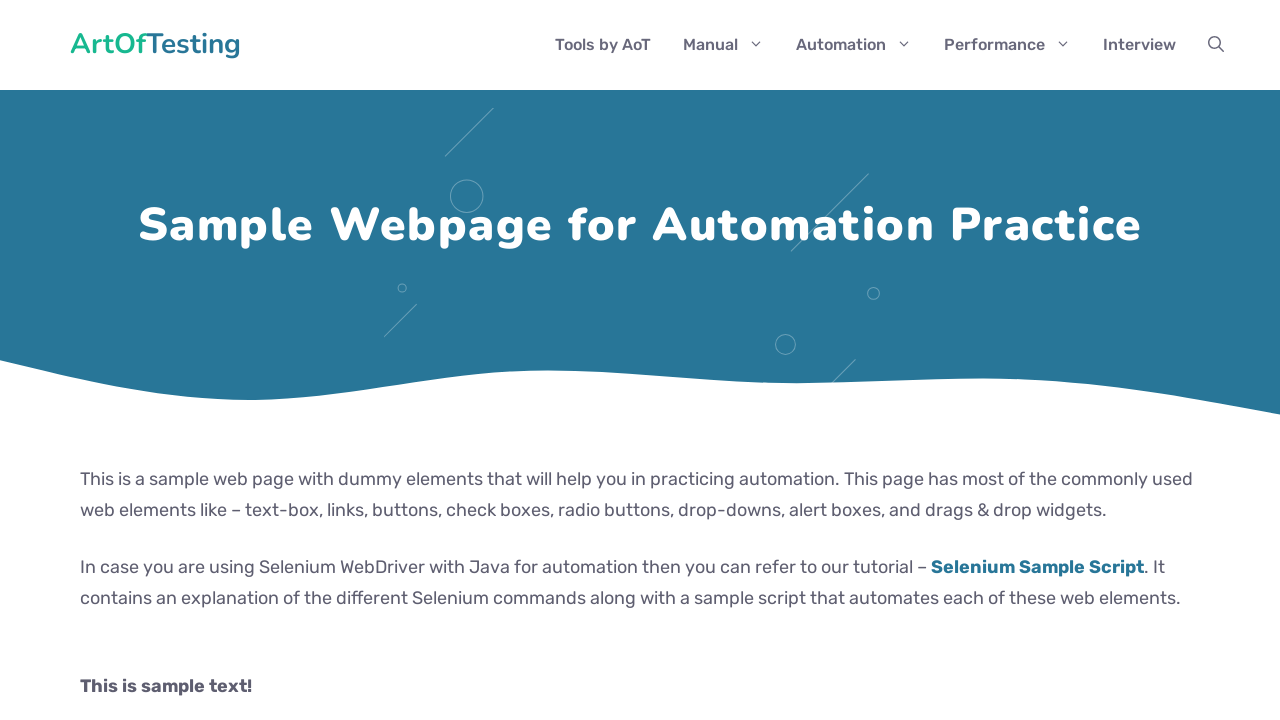

Located all checkboxes on the page
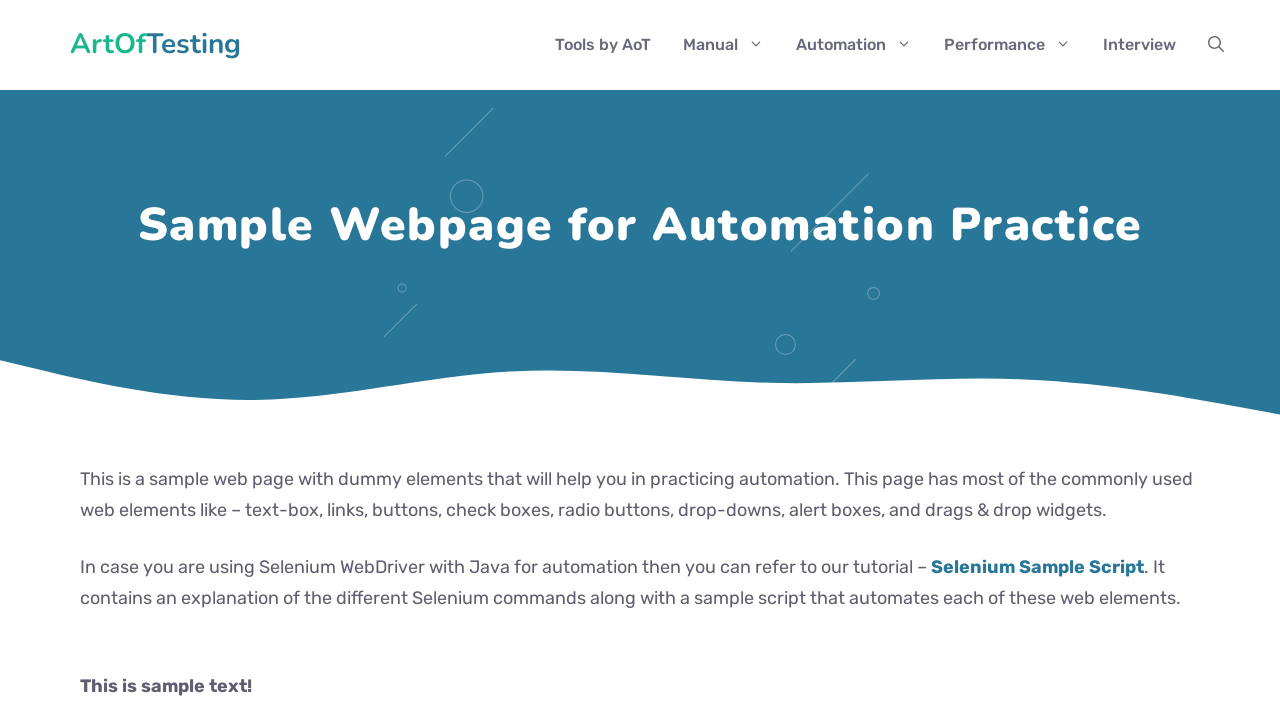

Found 2 checkboxes total
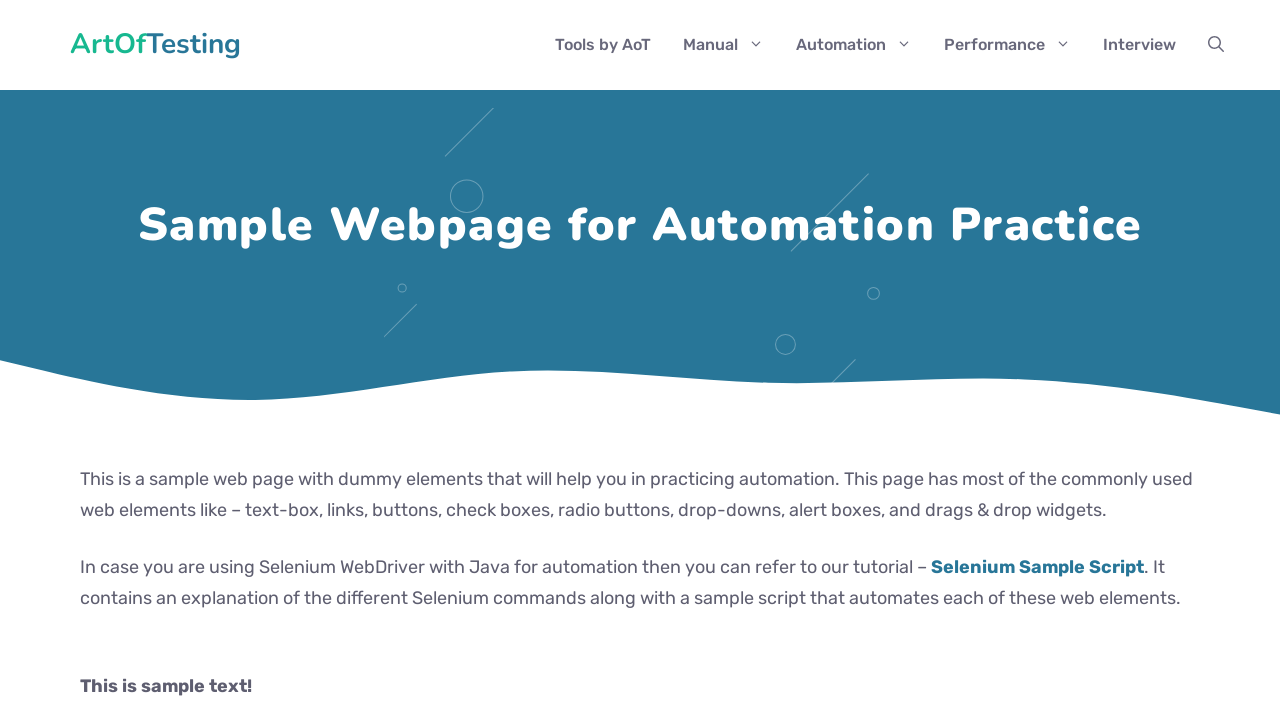

Checked checkbox at index 1 at (86, 360) on input[type="checkbox"] >> nth=1
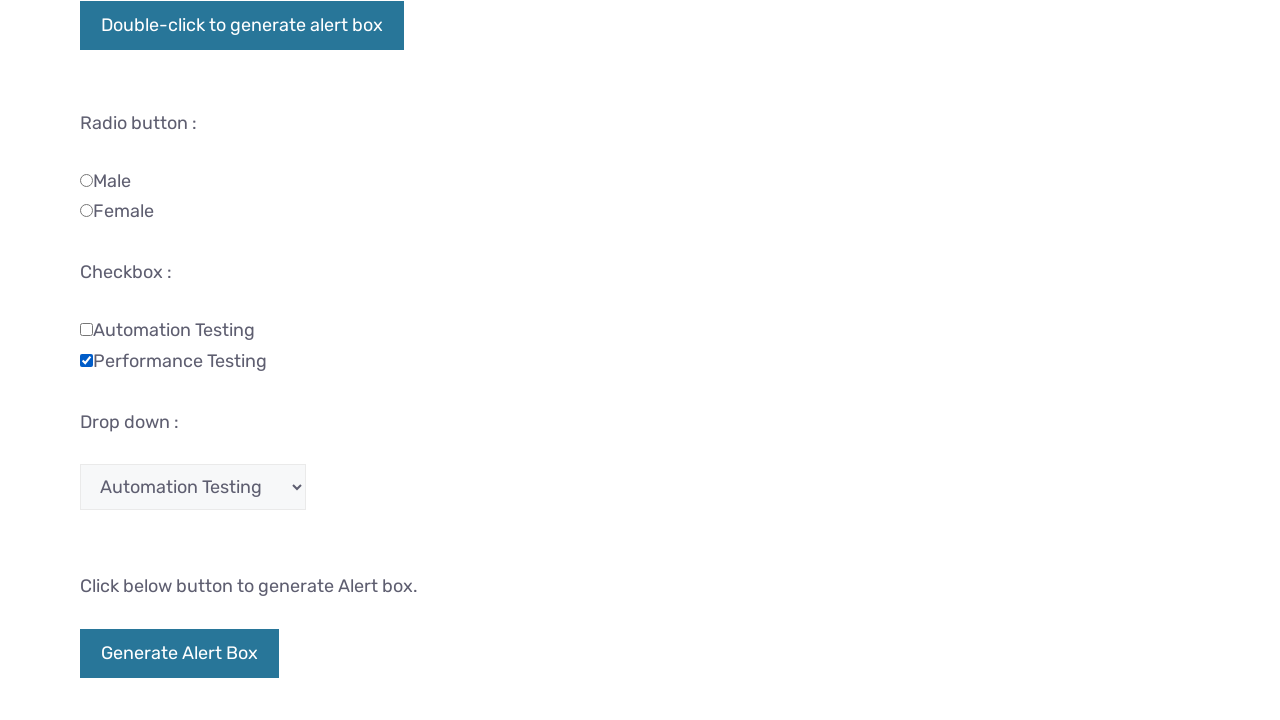

Verified checkbox at index 1 is checked
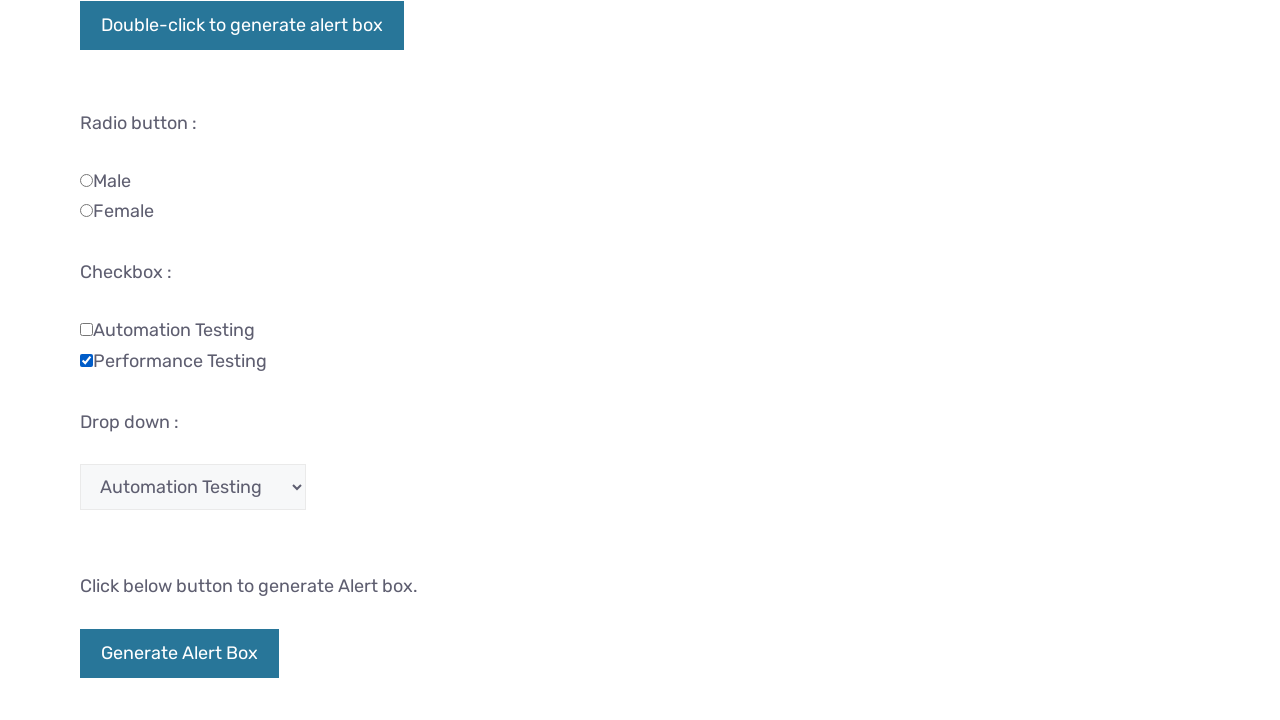

Checked checkbox at index 0 at (86, 329) on input[type="checkbox"] >> nth=0
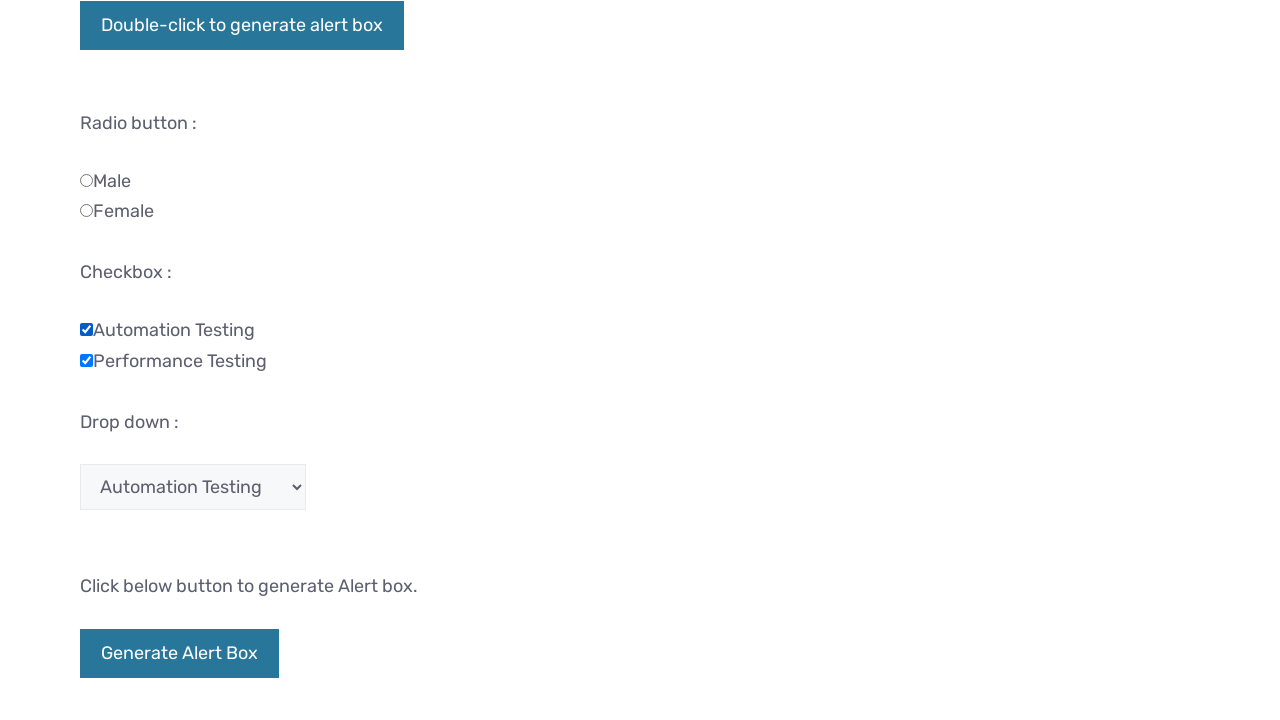

Verified checkbox at index 0 is checked
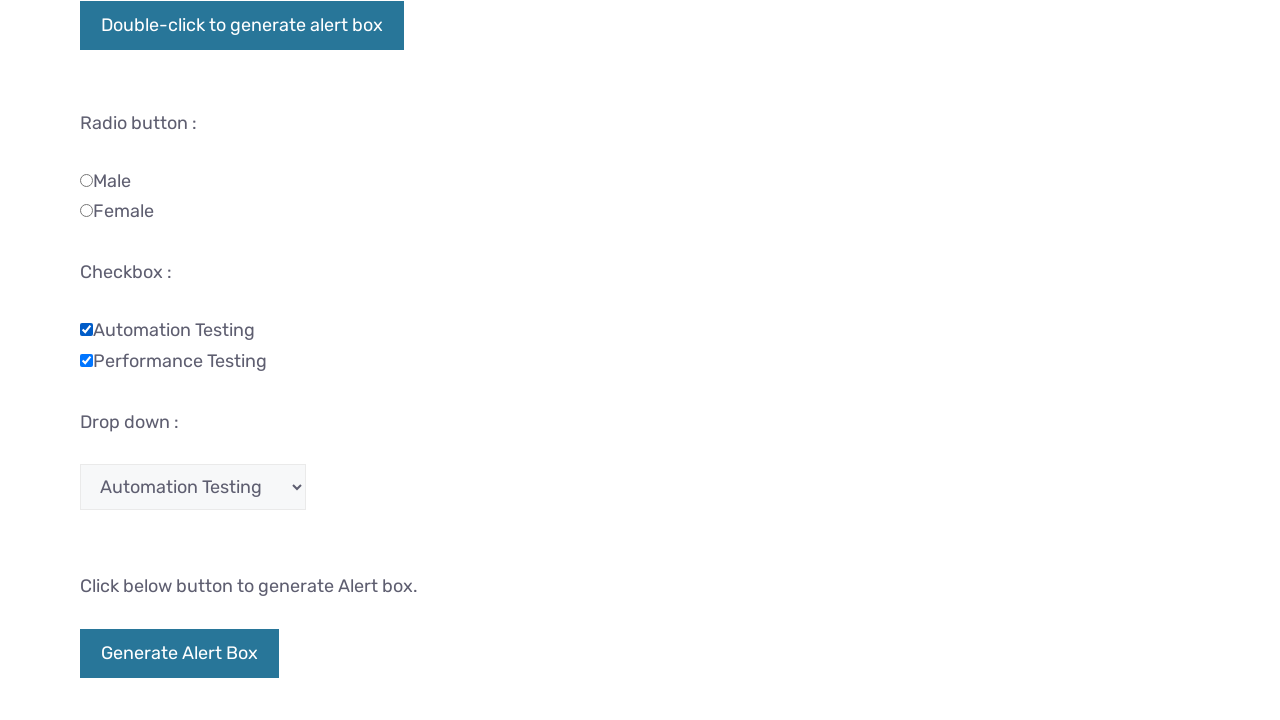

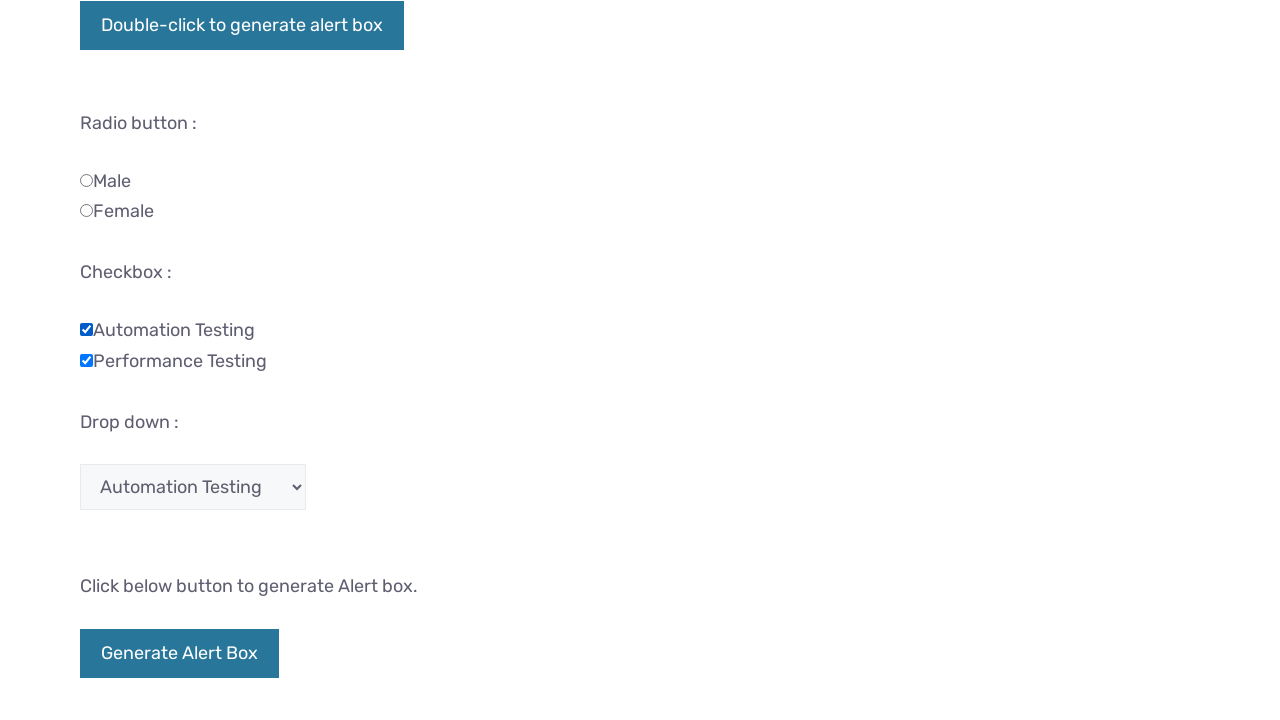